Tests geolocation functionality by clicking a button to get coordinates and waiting for the coordinates element to become visible on the page.

Starting URL: https://bonigarcia.dev/selenium-webdriver-java/geolocation.html

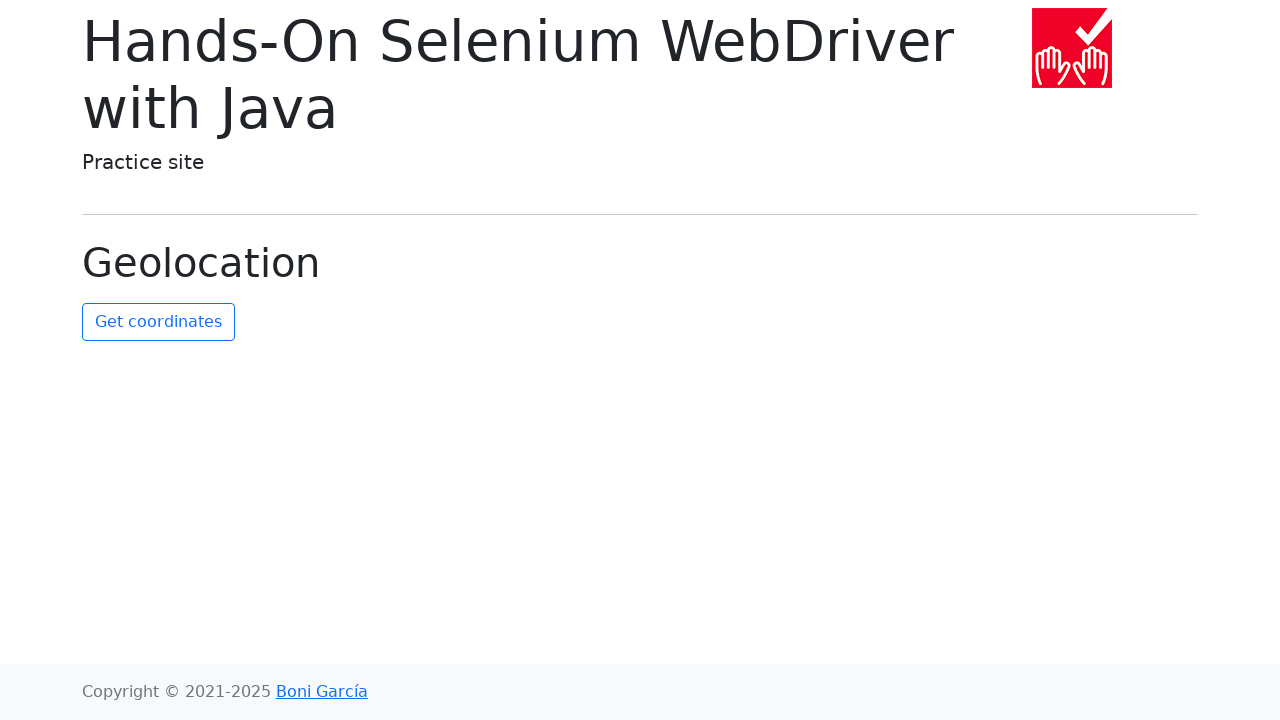

Granted geolocation permission
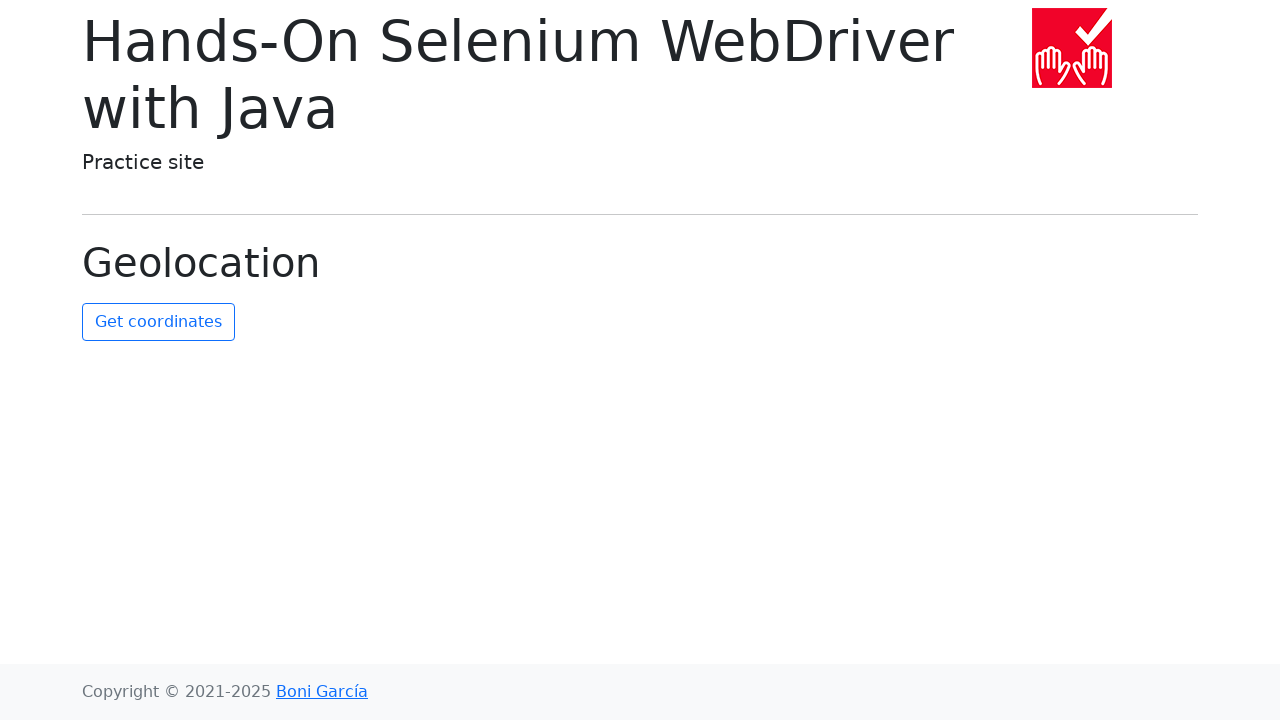

Set mock geolocation to New York City (40.7128, -74.0060)
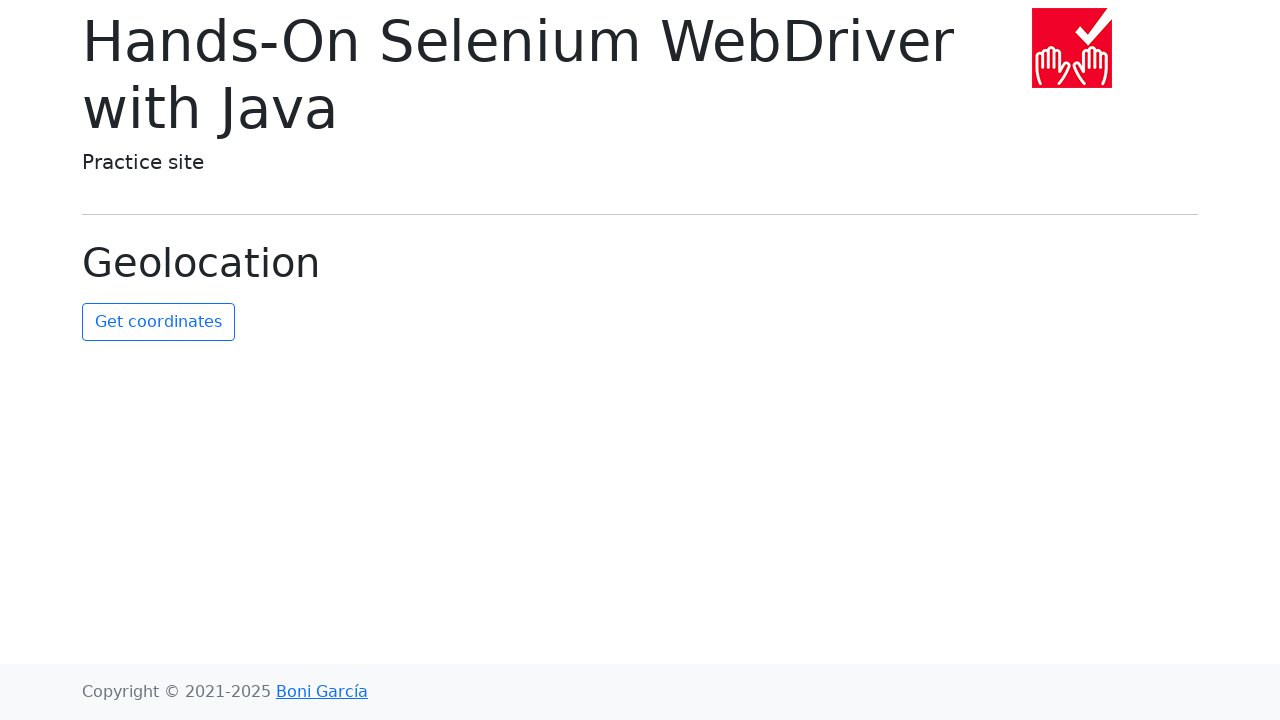

Clicked the get-coordinates button at (158, 322) on #get-coordinates
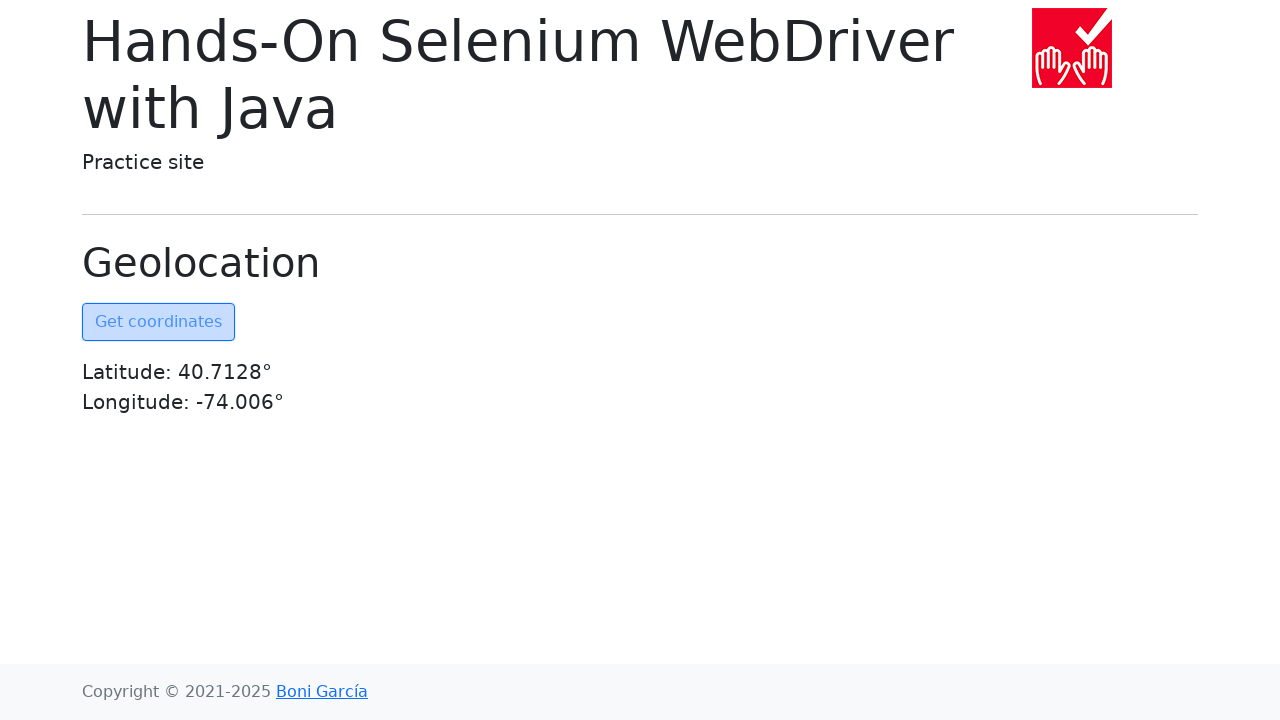

Coordinates element became visible on the page
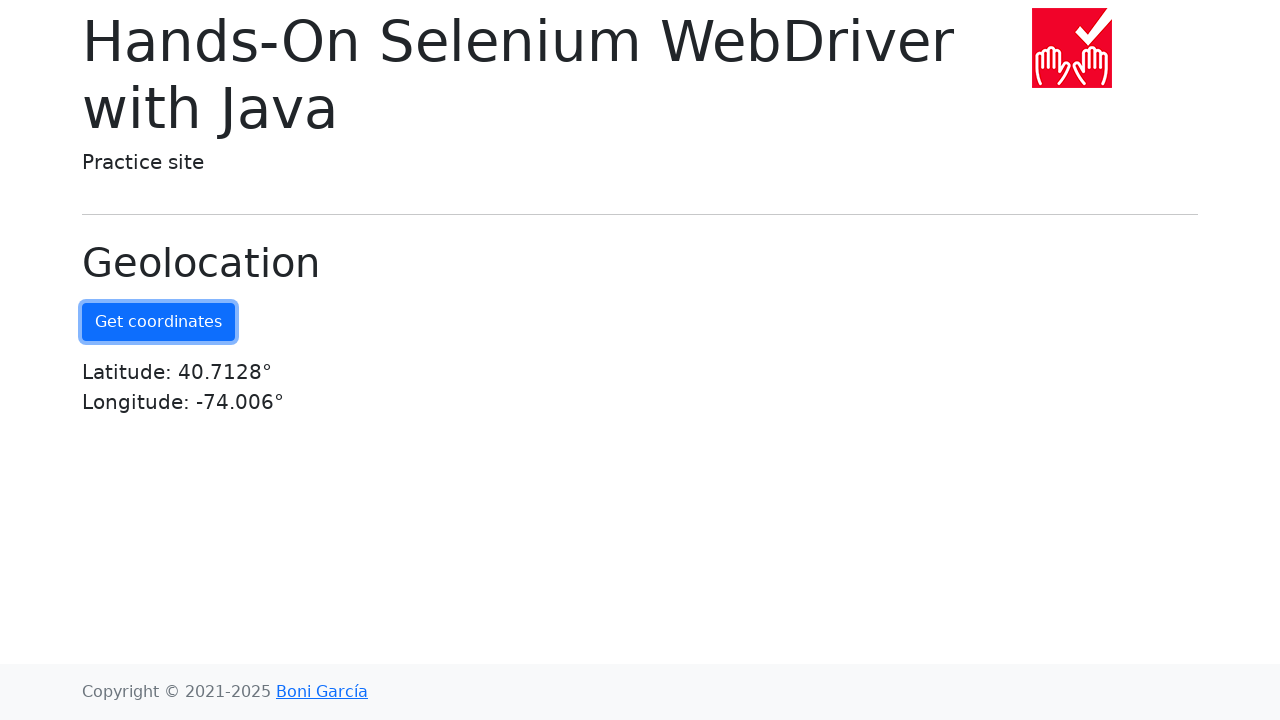

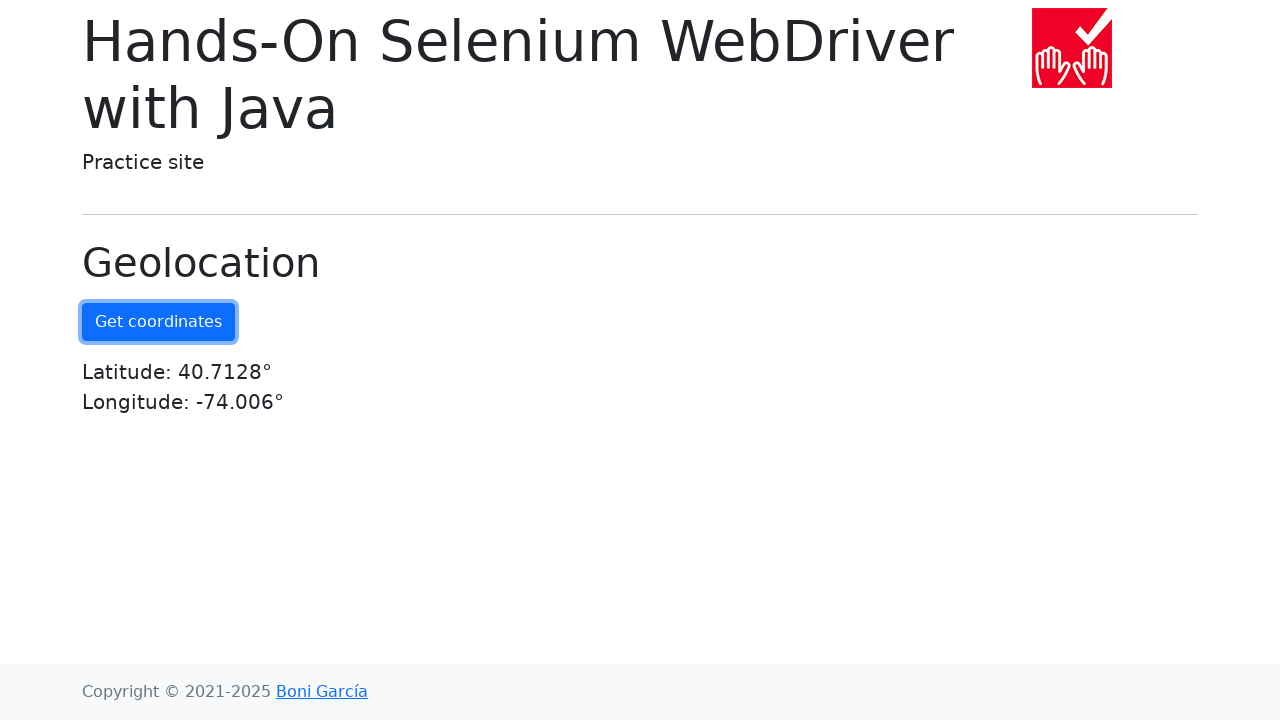